Tests displaying jQuery Growl notification messages on a page by injecting jQuery, jQuery Growl library, and styles, then triggering notification displays.

Starting URL: http://the-internet.herokuapp.com

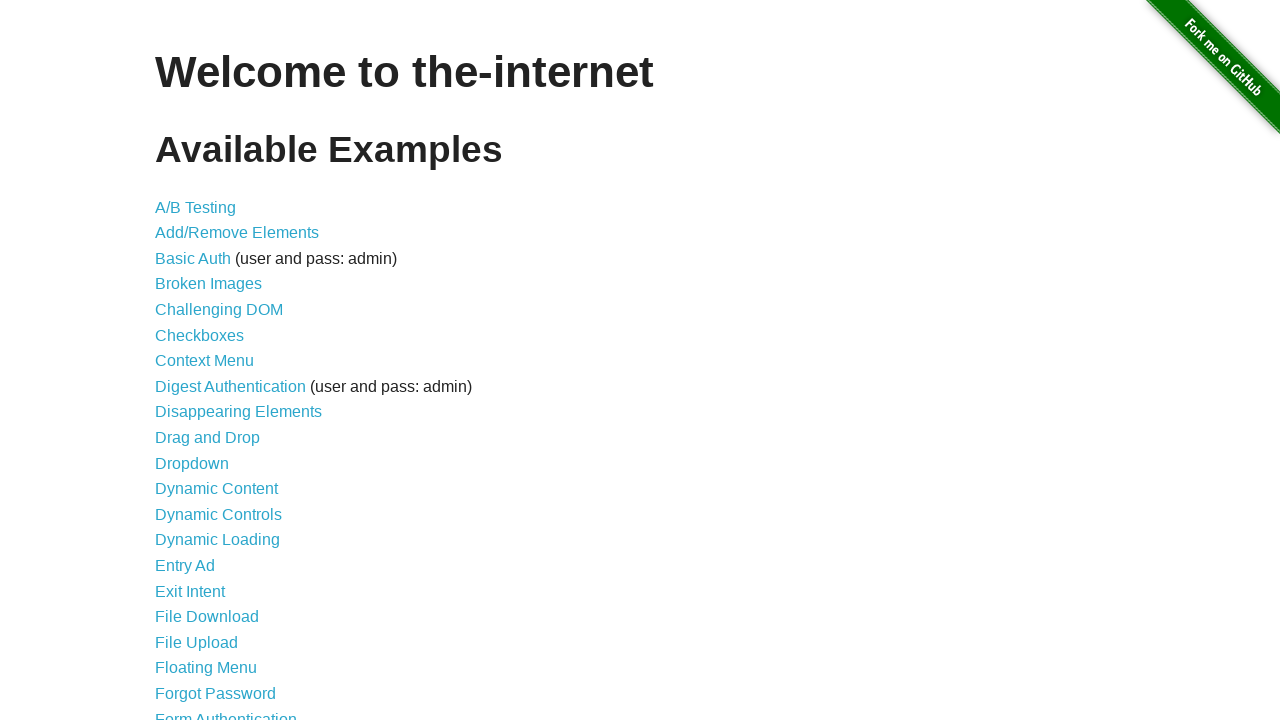

Injected jQuery library into the page
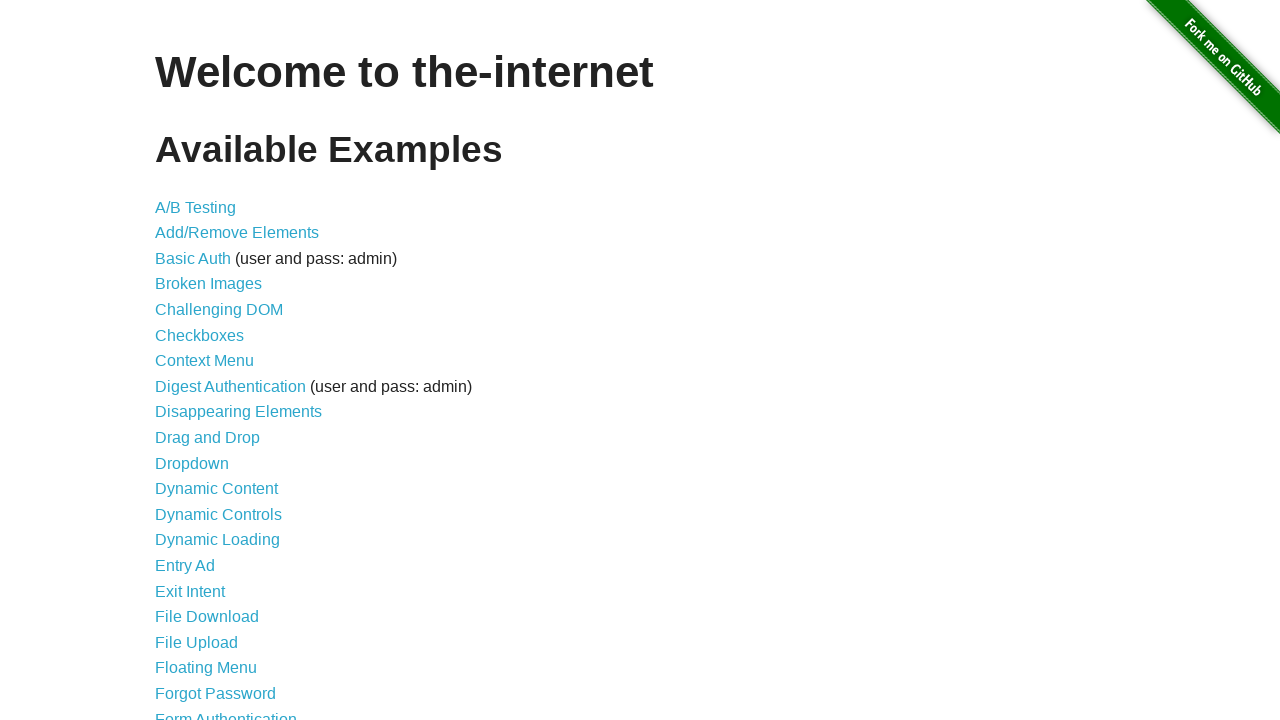

jQuery library loaded and available
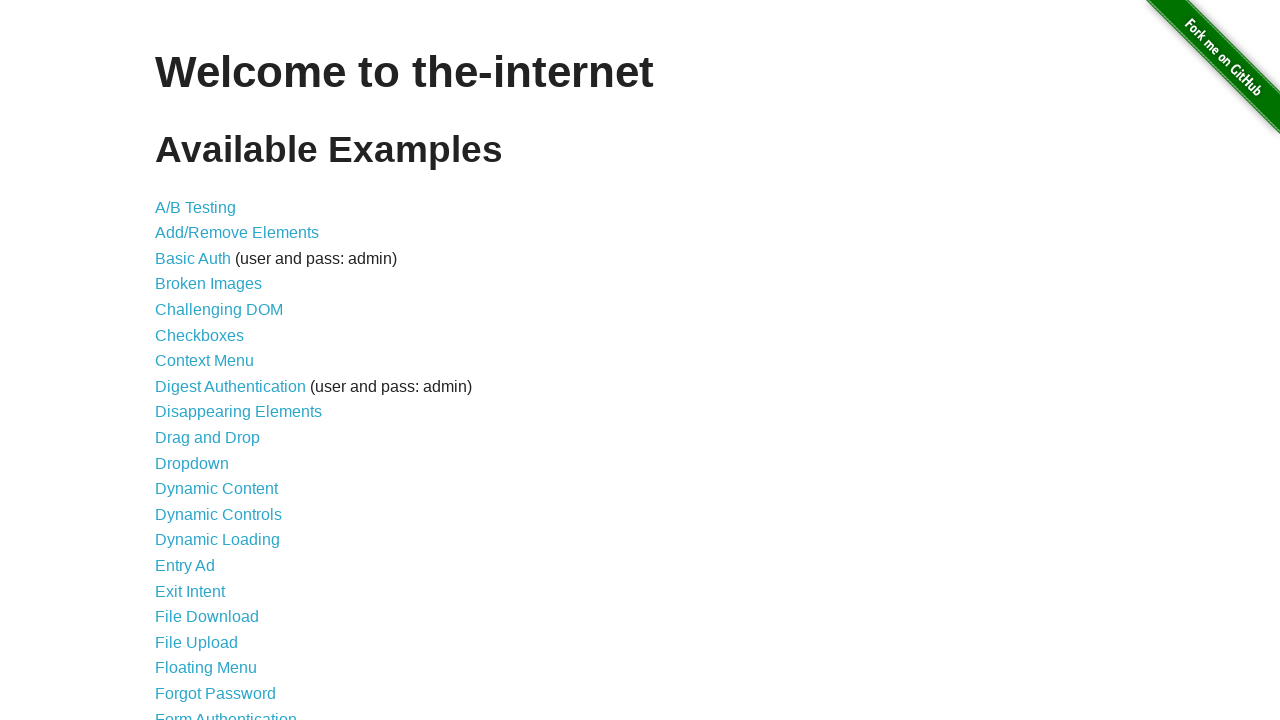

Injected jQuery Growl library into the page
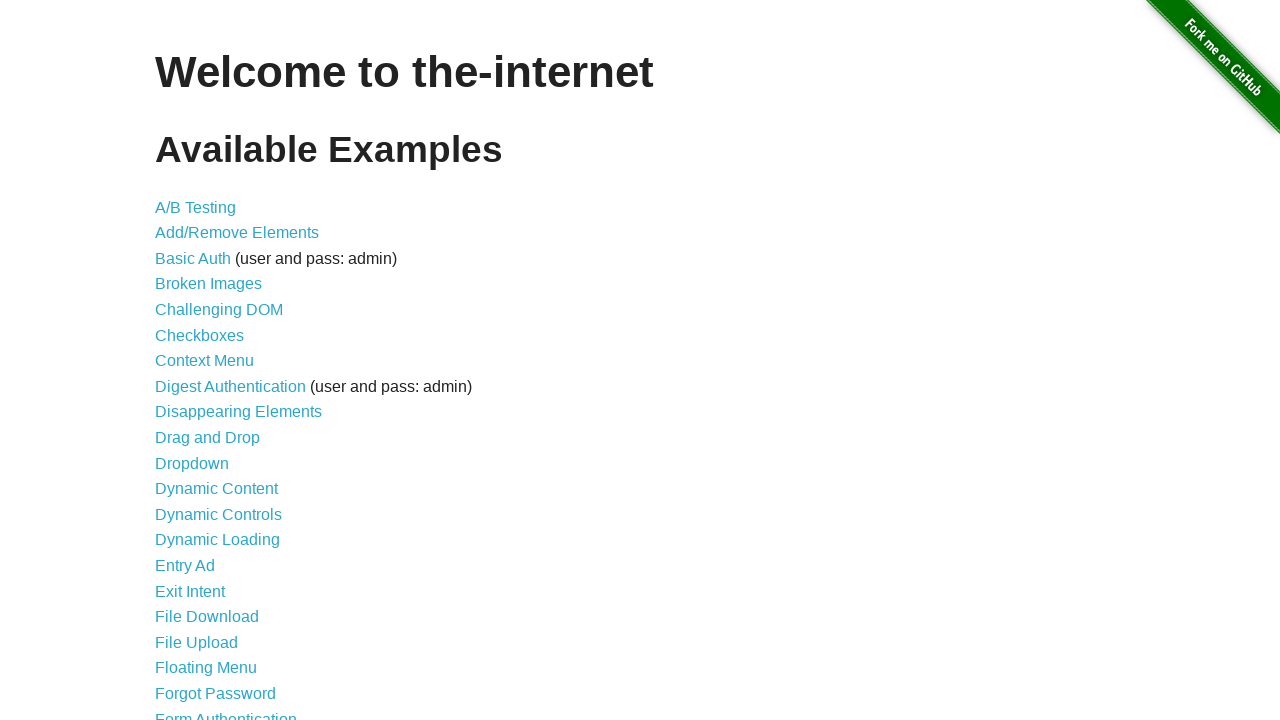

Injected jQuery Growl CSS styles into the page
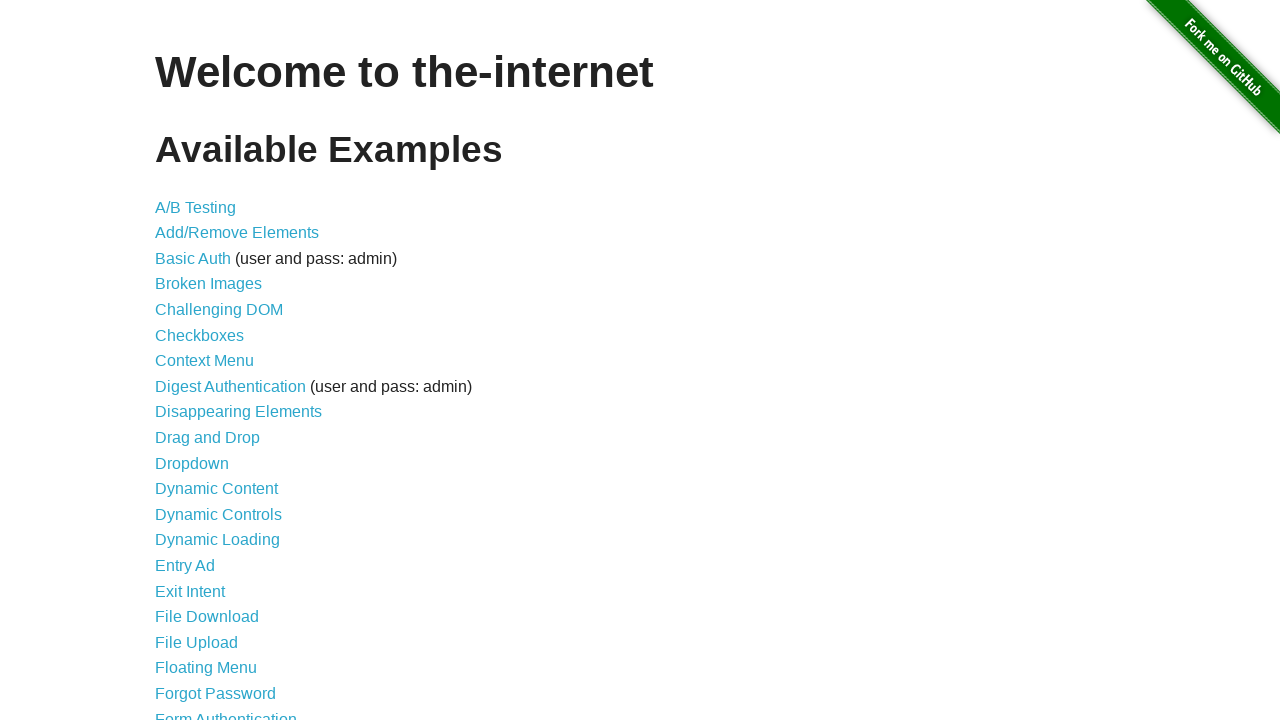

jQuery Growl library loaded and available
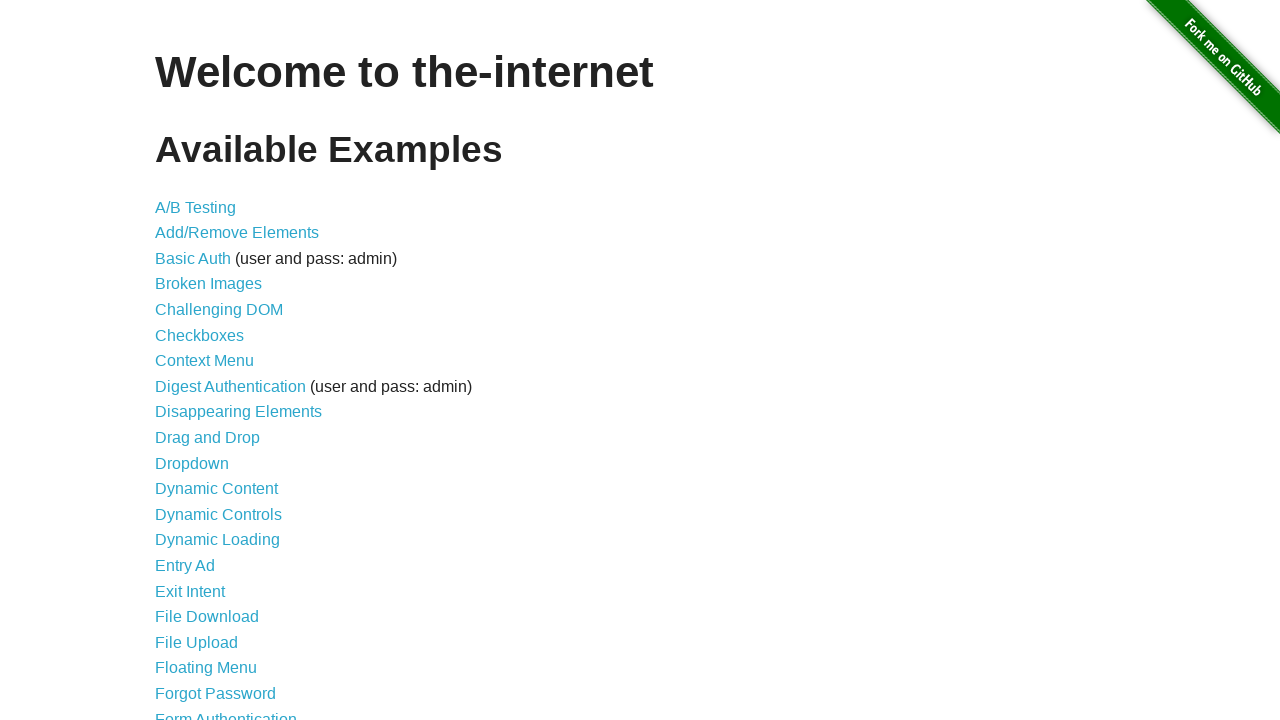

Displayed default Growl notification with title 'GET' and message '/'
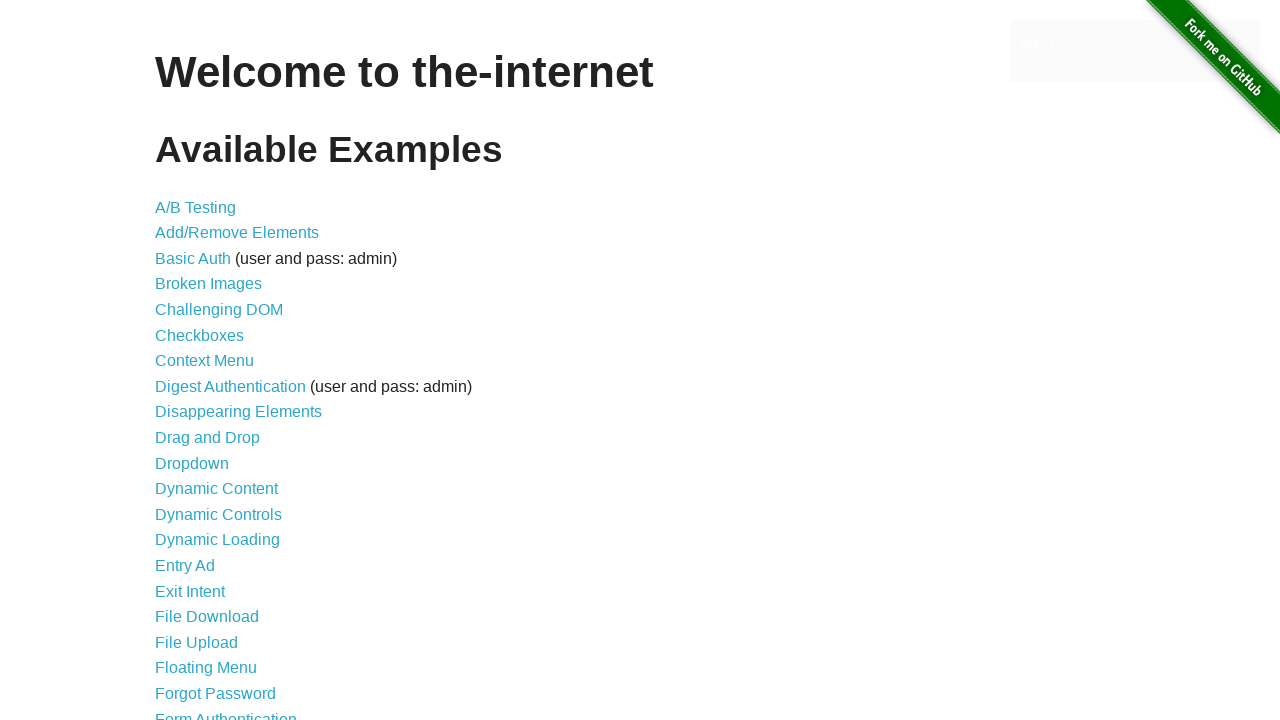

Displayed error Growl notification with title 'ERROR'
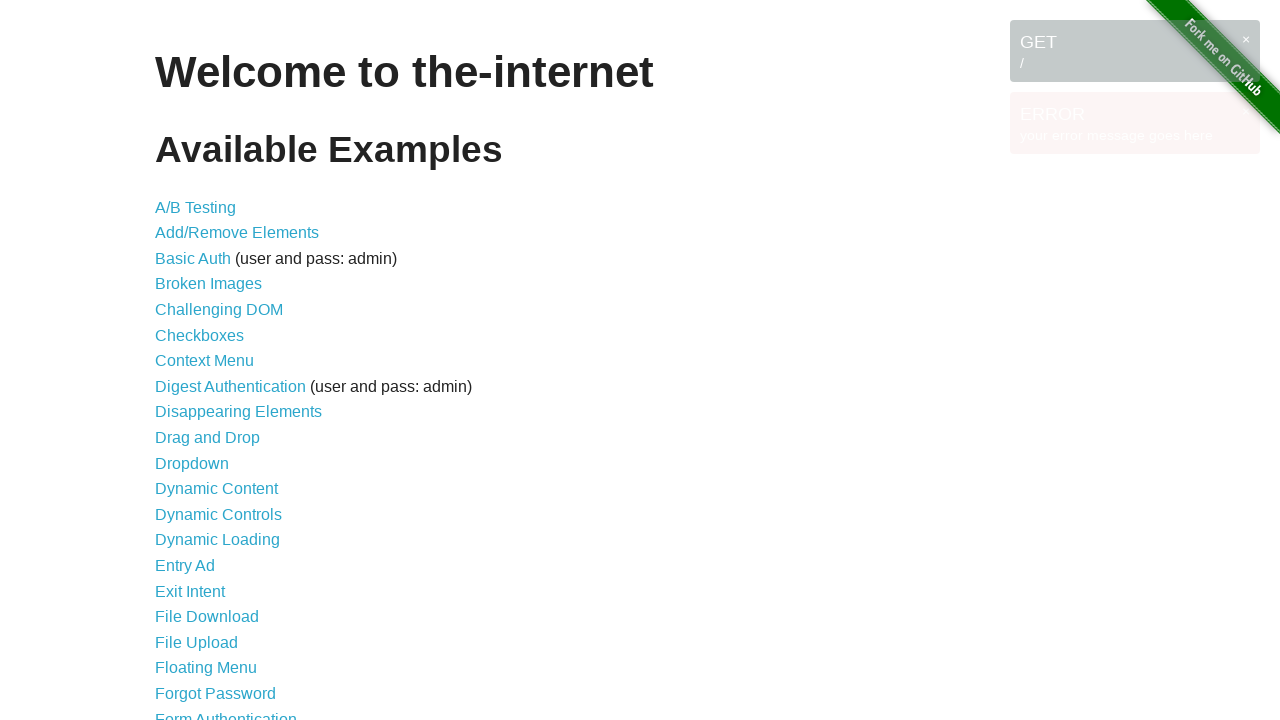

Displayed notice Growl notification with title 'Notice'
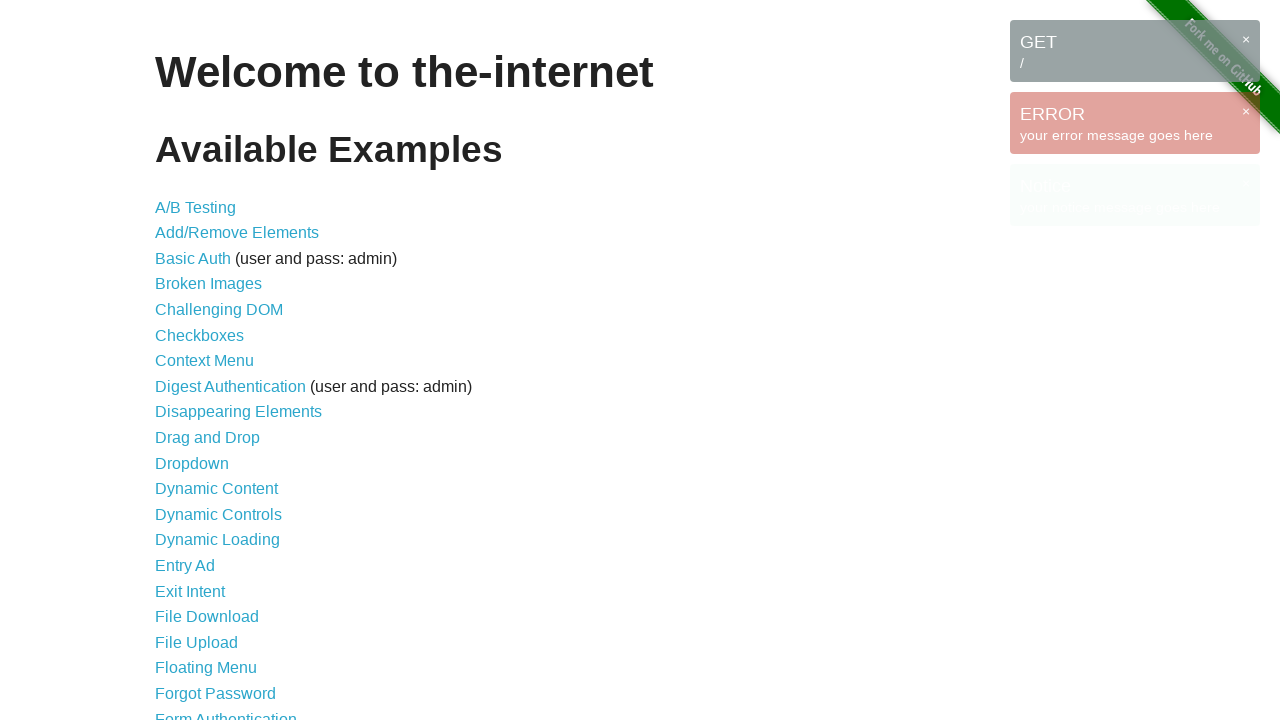

Displayed warning Growl notification with title 'Warning!'
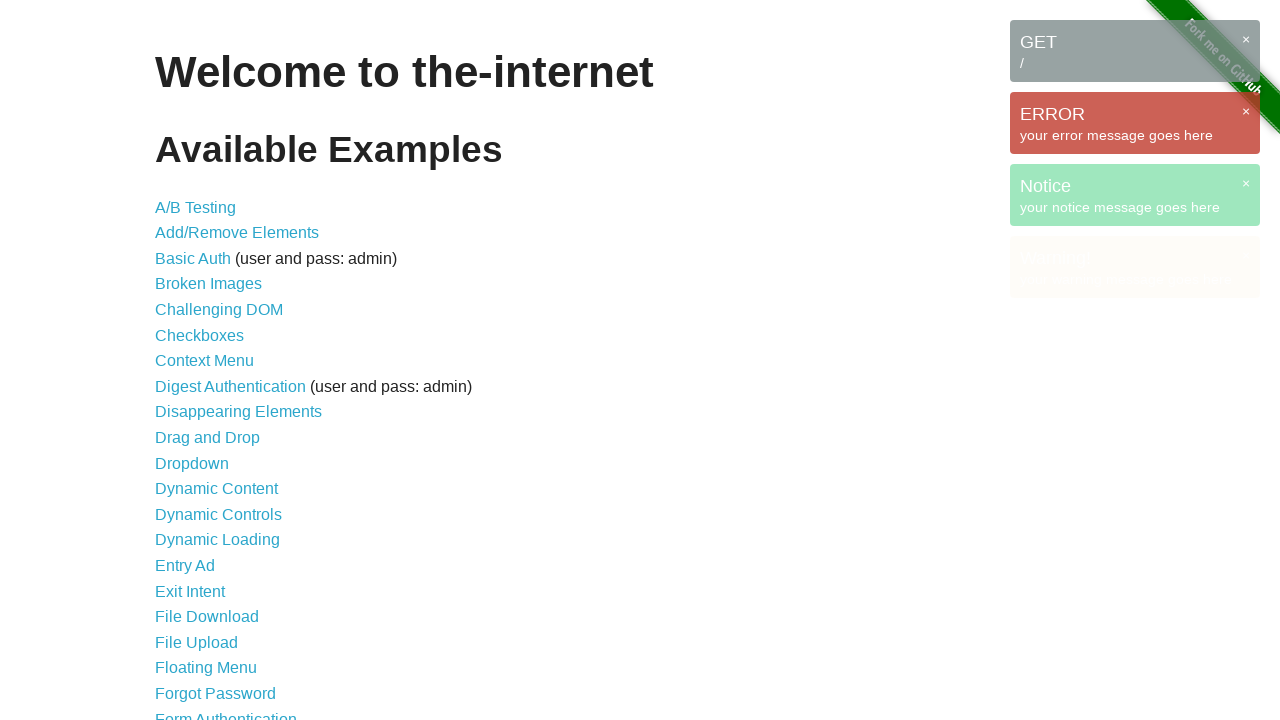

Growl notifications rendered and visible on the page
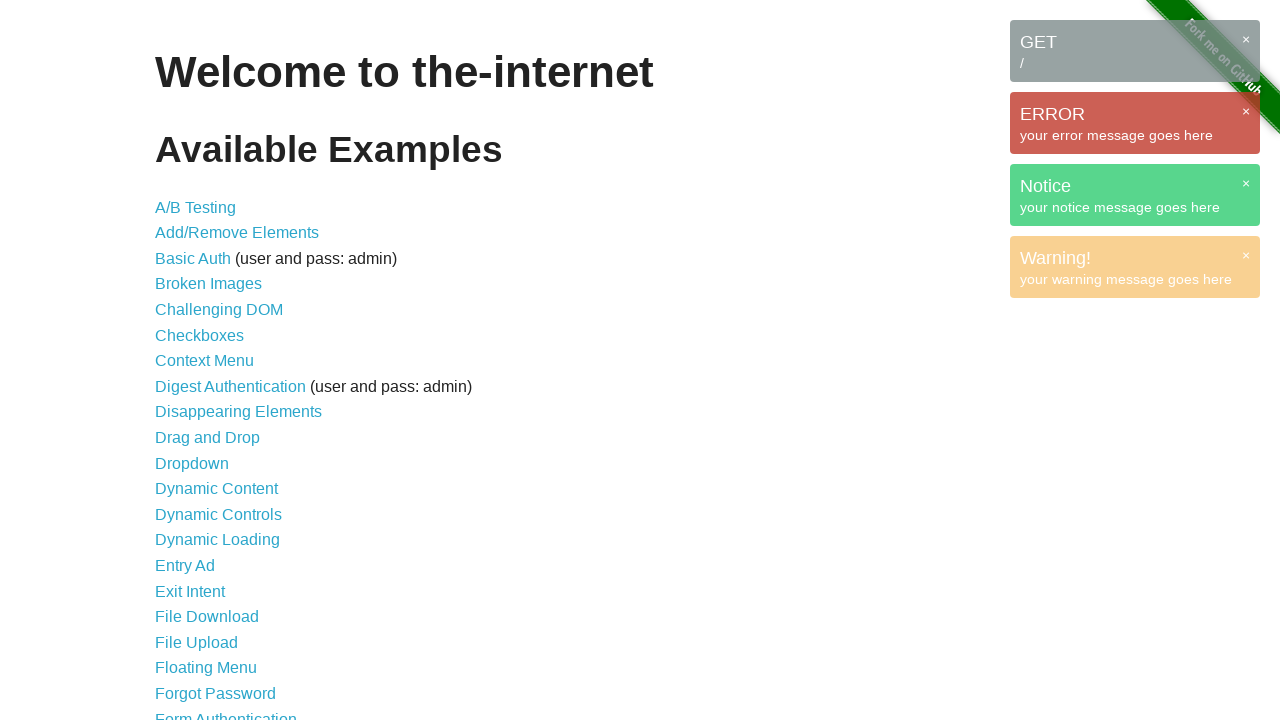

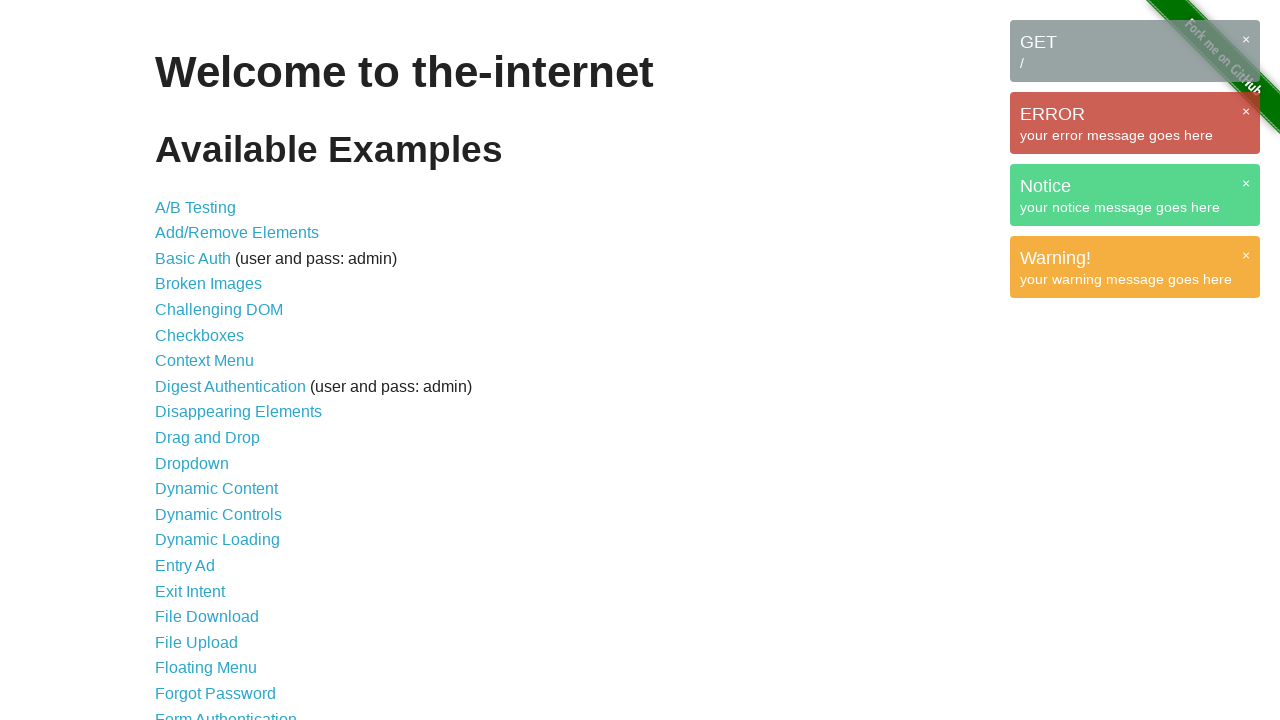